Tests an e-commerce vegetable shopping flow by searching for products, adding Cauliflower and Carrots to cart, and proceeding to checkout

Starting URL: https://rahulshettyacademy.com/seleniumPractise/#/

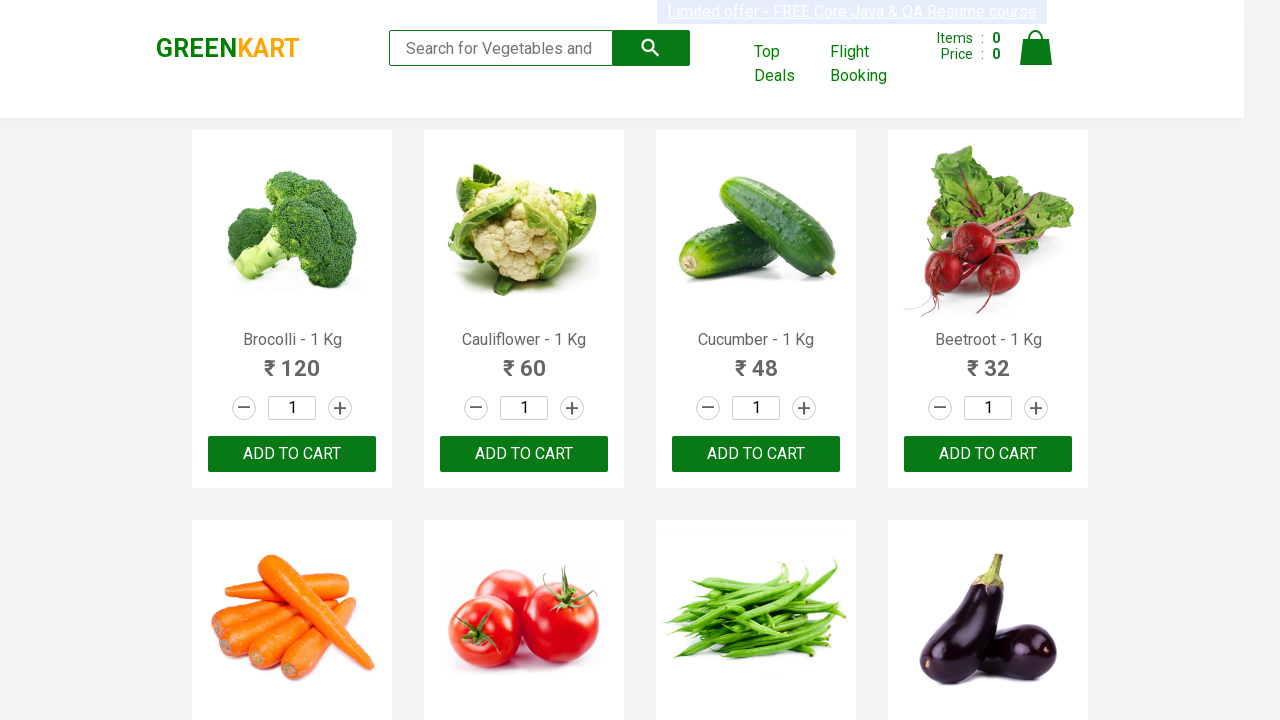

Filled search field with 'ca' to find vegetables on .search-keyword
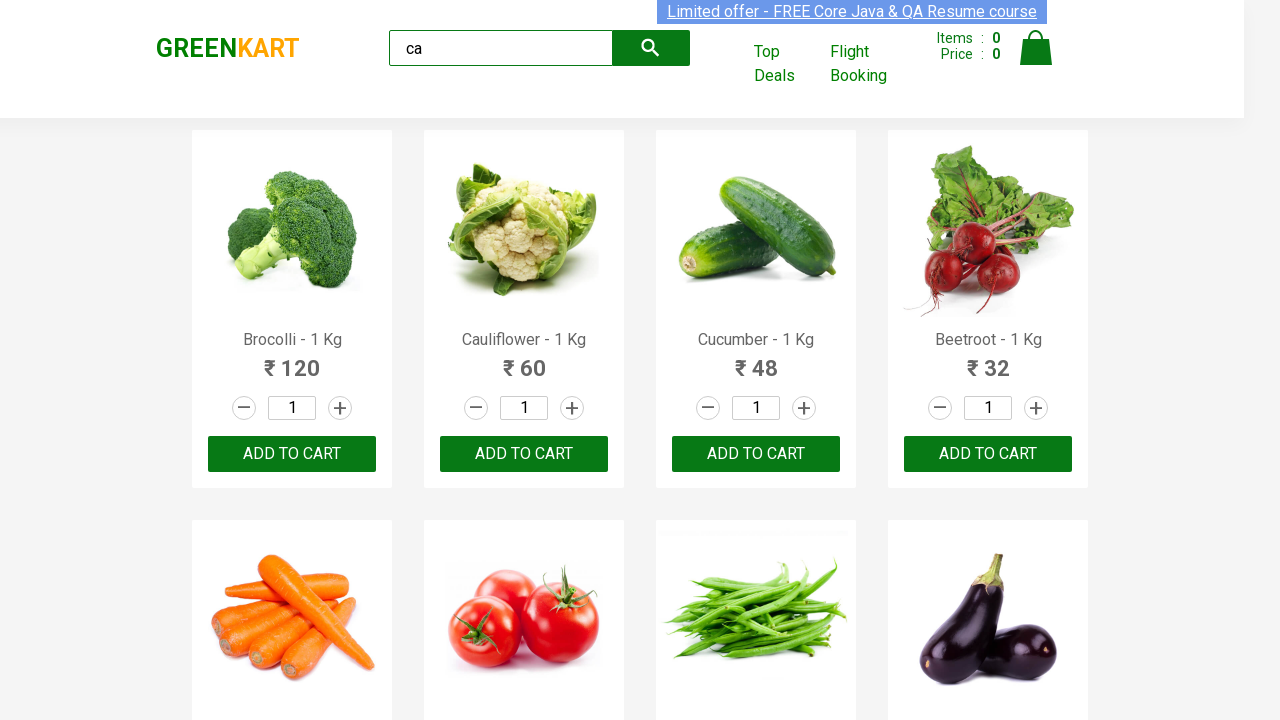

Waited 2 seconds for search results to load
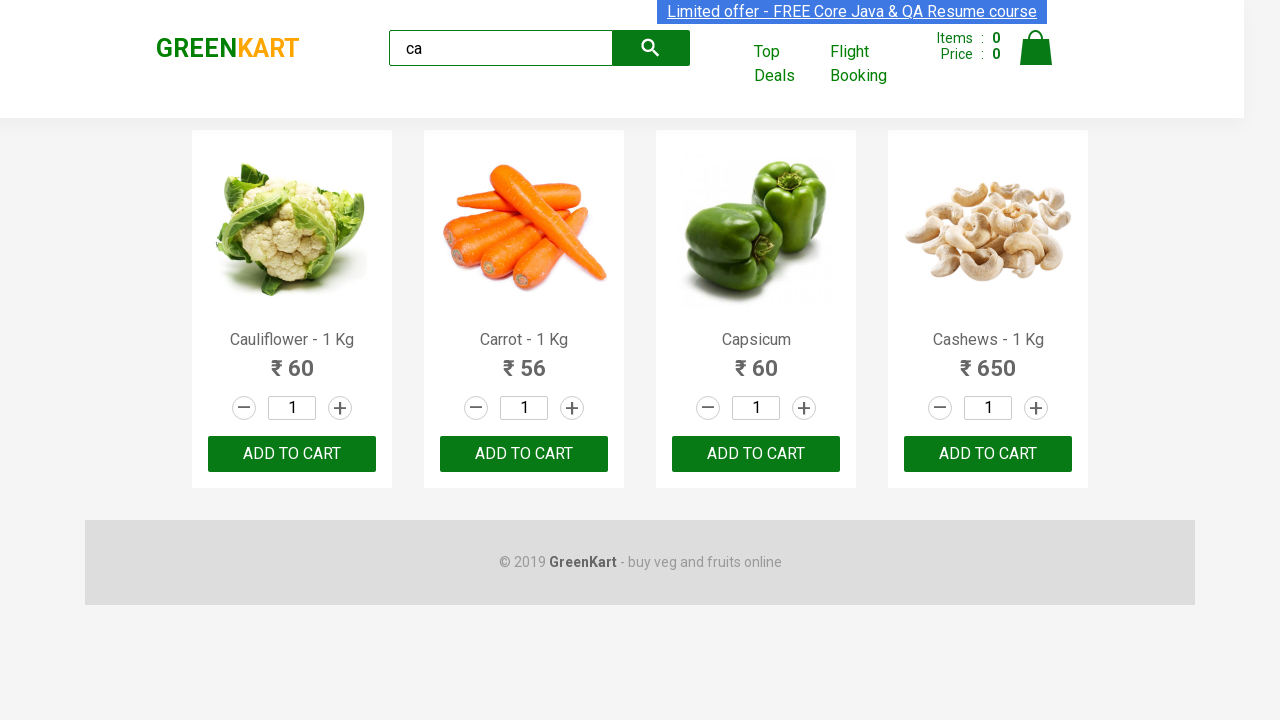

Located all product elements on the page
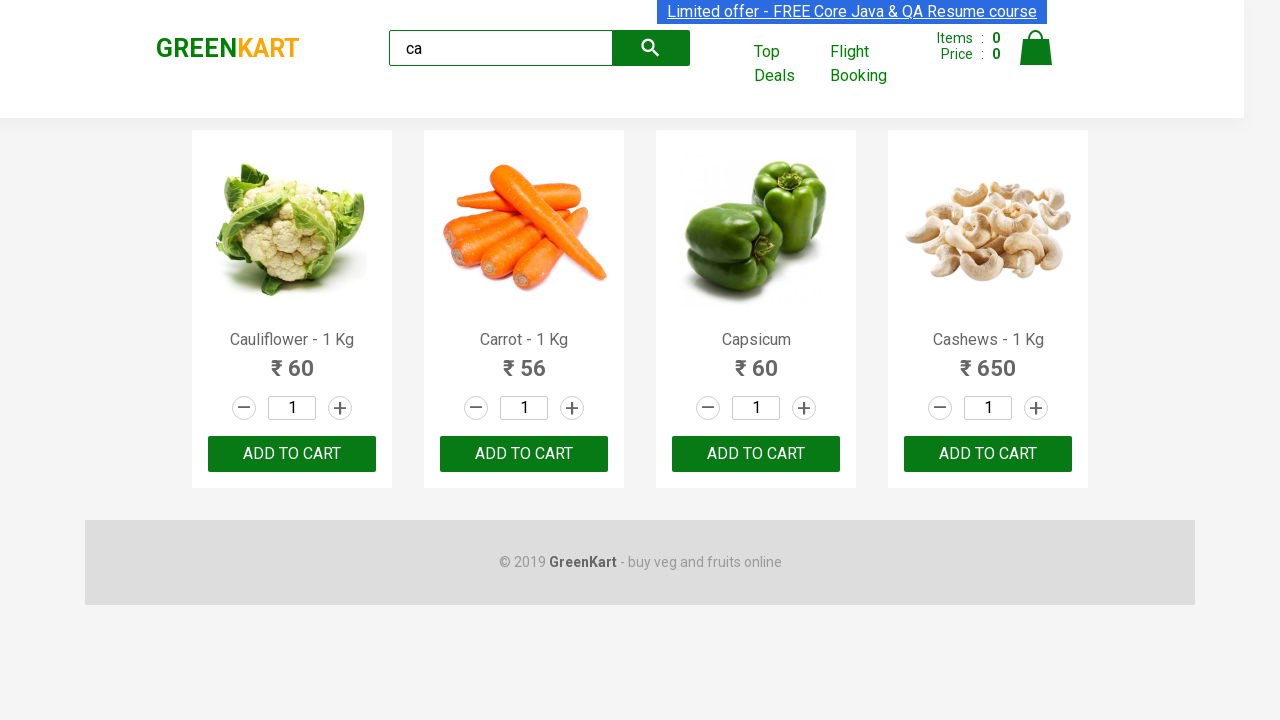

Found and clicked 'Add to Cart' button for Cauliflower at (292, 454) on .products .product >> nth=0 >> button
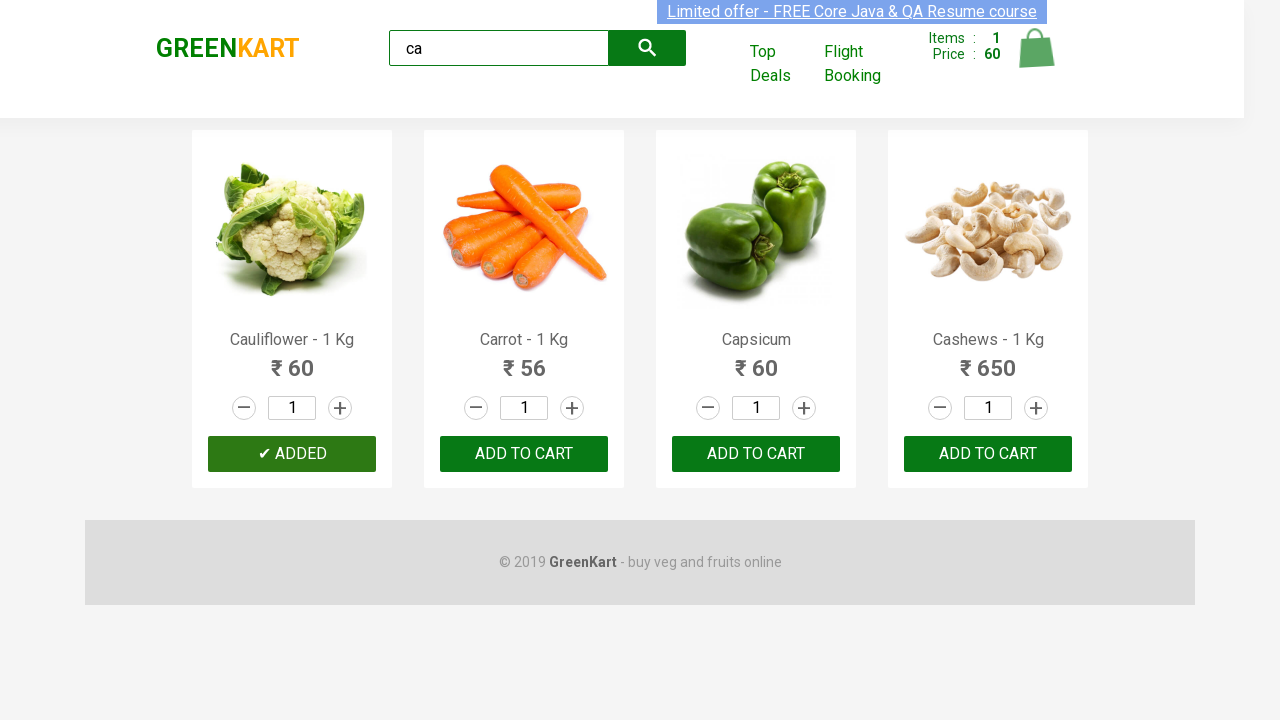

Clicked increment button to increase Carrot quantity to 2 at (572, 408) on .products .product >> nth=1 >> .increment
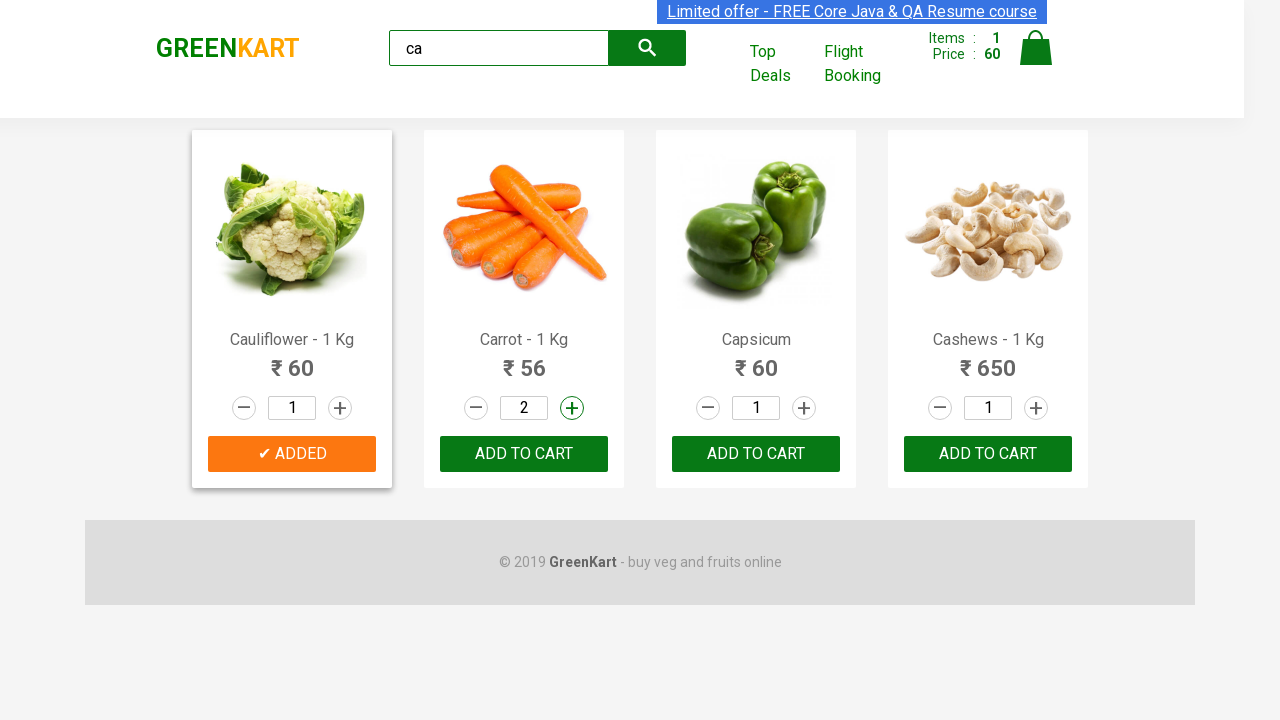

Waited 1 second after incrementing Carrot quantity
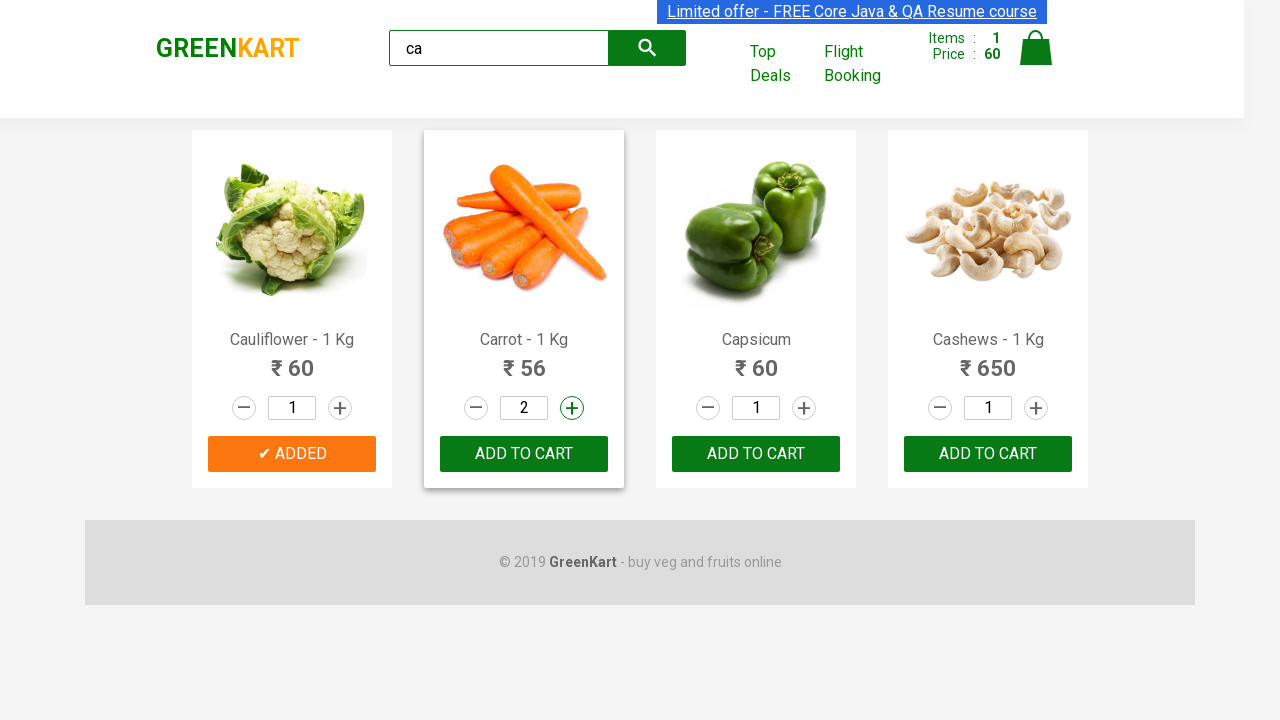

Clicked 'Add to Cart' button for 2 Carrots at (524, 454) on .products .product >> nth=1 >> button
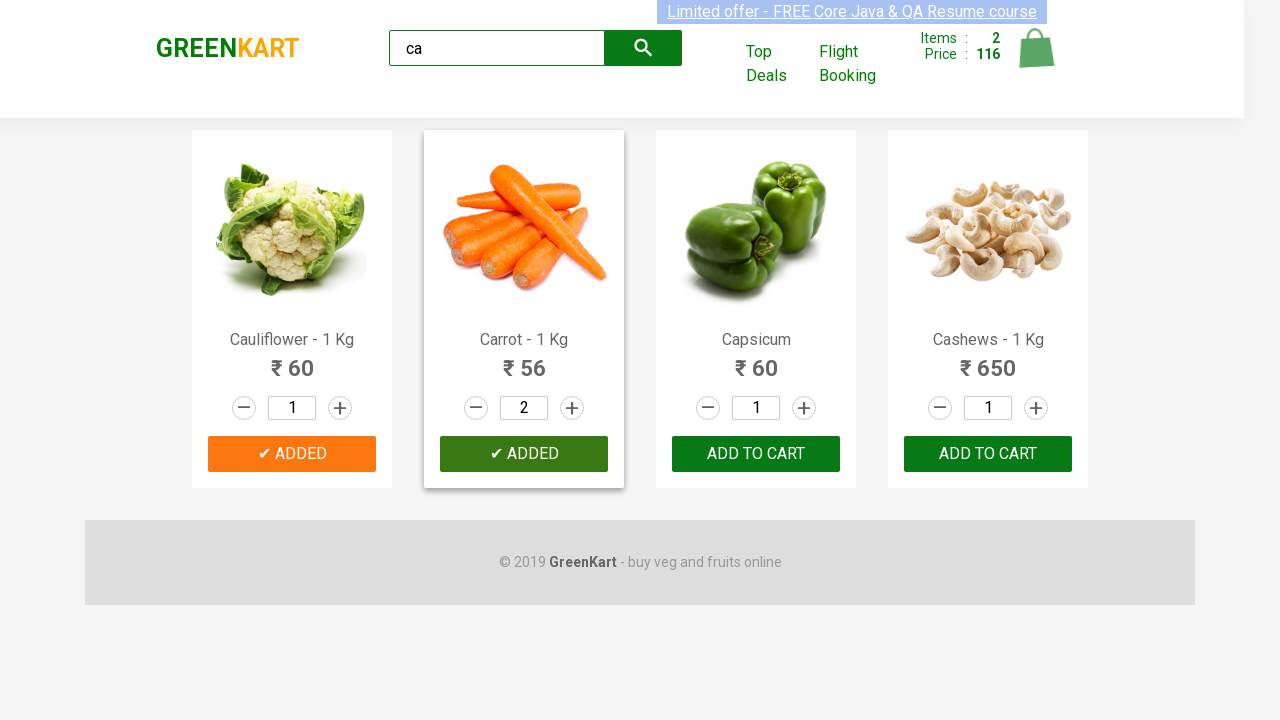

Clicked cart icon to view shopping cart at (1036, 59) on .cart-icon
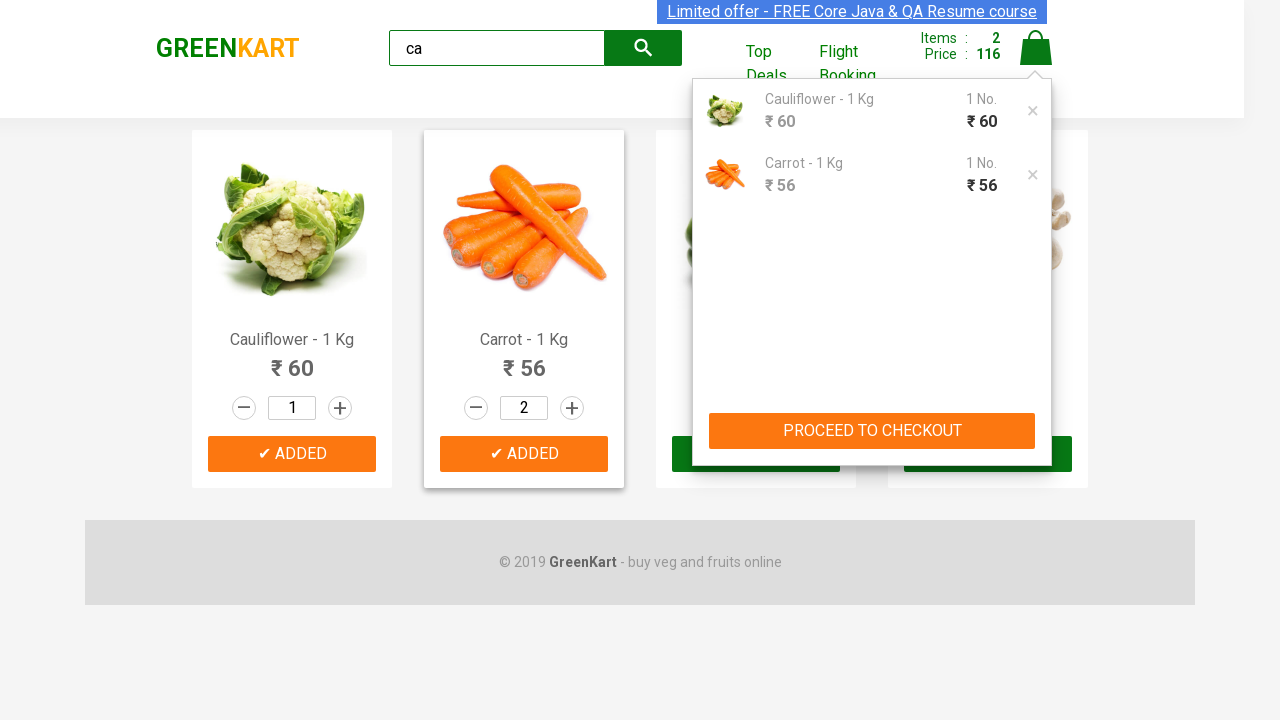

Waited 2 seconds for cart page to load
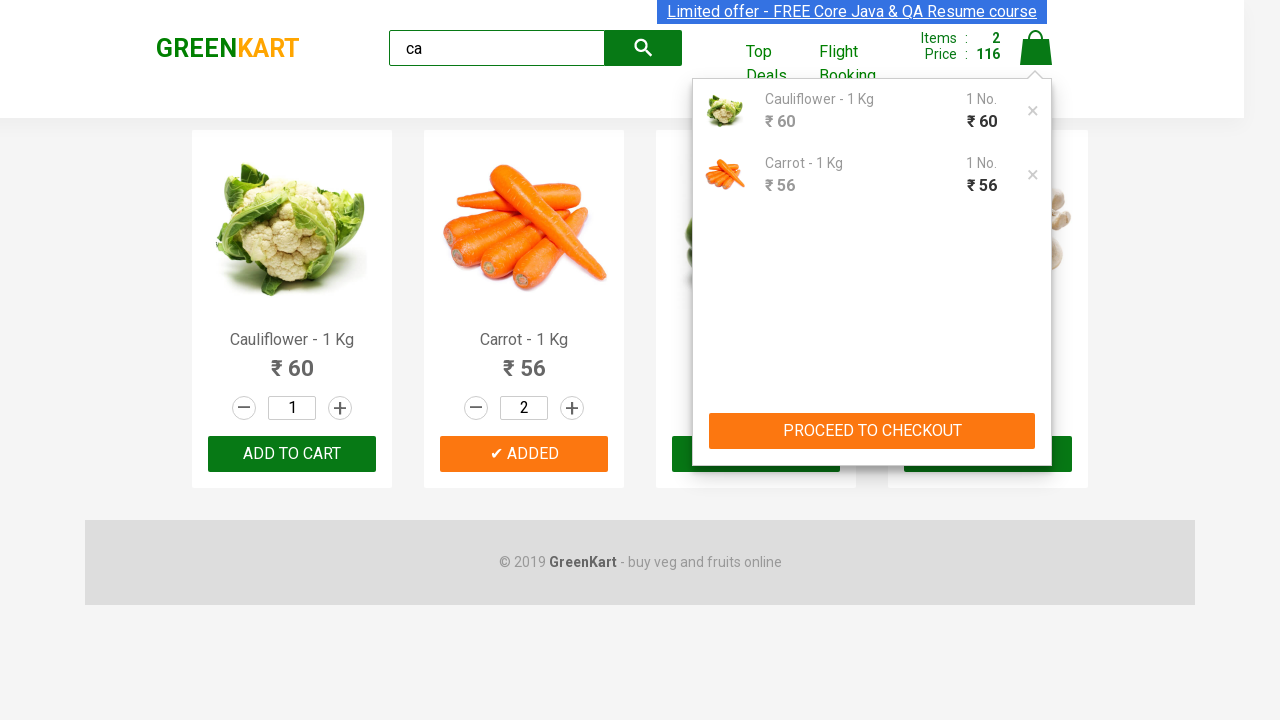

Clicked 'PROCEED TO CHECKOUT' button at (872, 431) on text=PROCEED TO CHECKOUT
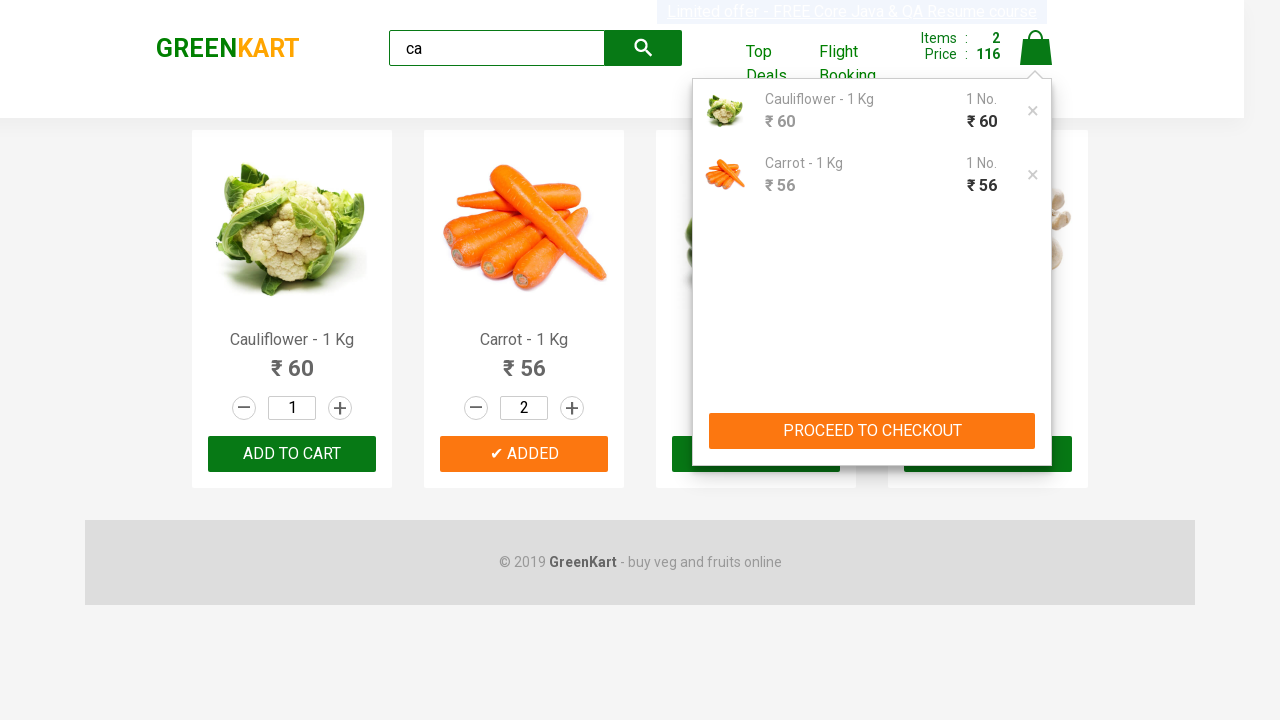

Waited 5 seconds for checkout page to load
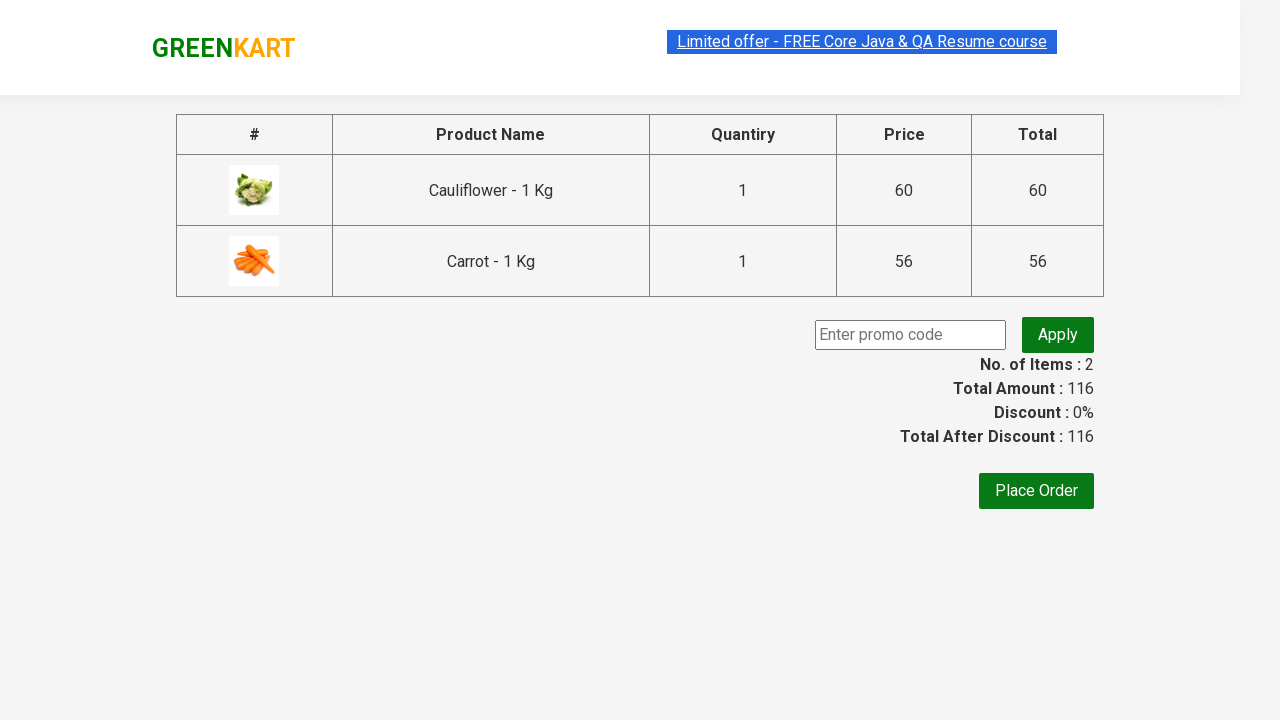

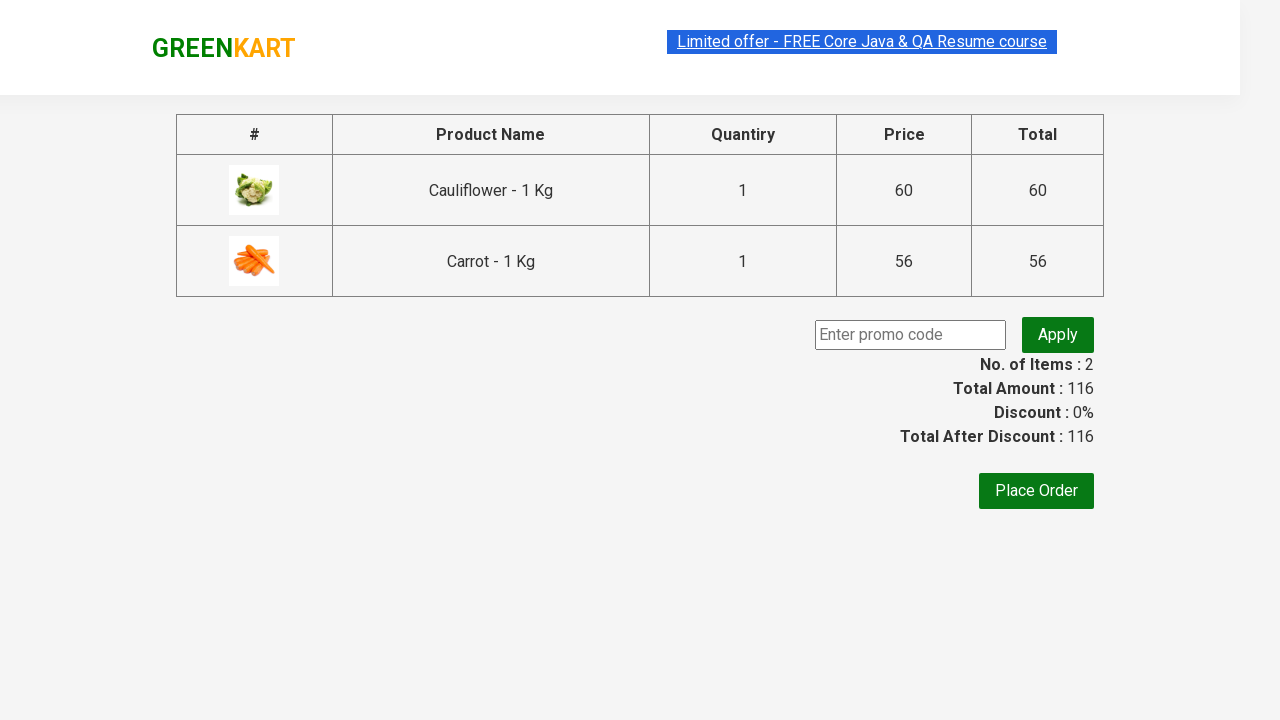